Tests that new todo items are appended to the bottom of the list by creating 3 items

Starting URL: https://demo.playwright.dev/todomvc

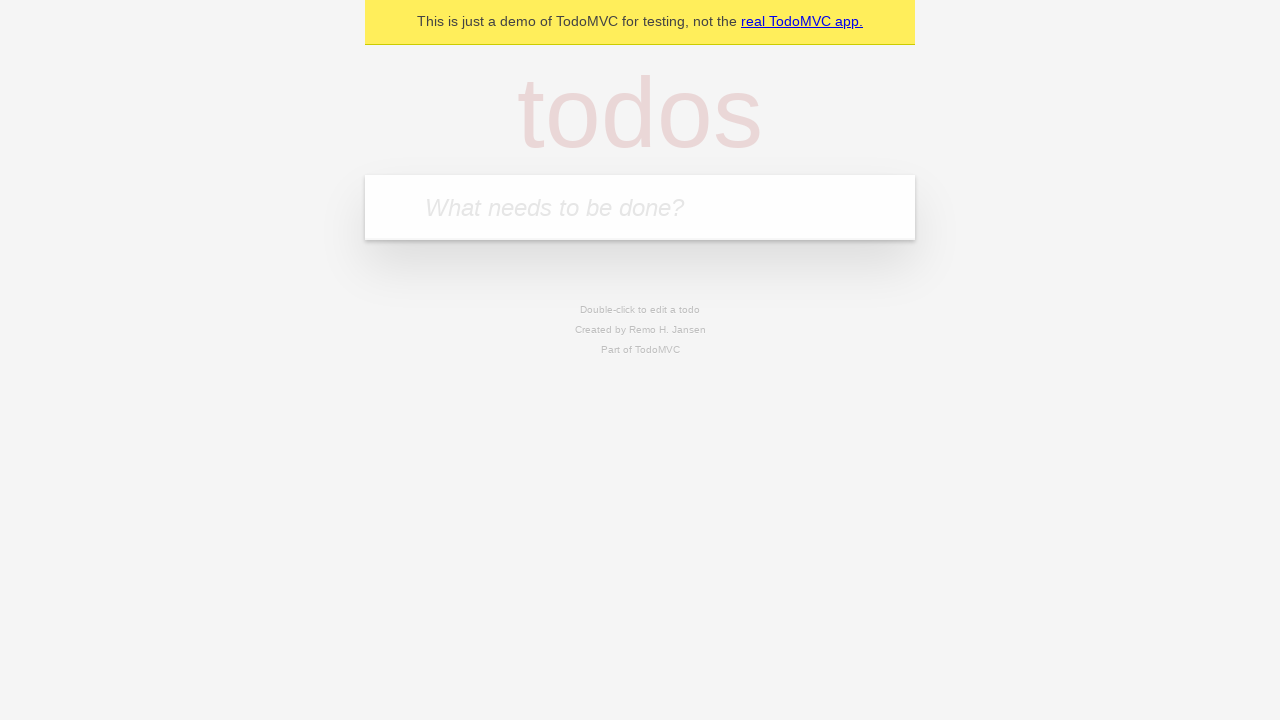

Navigated to TodoMVC application
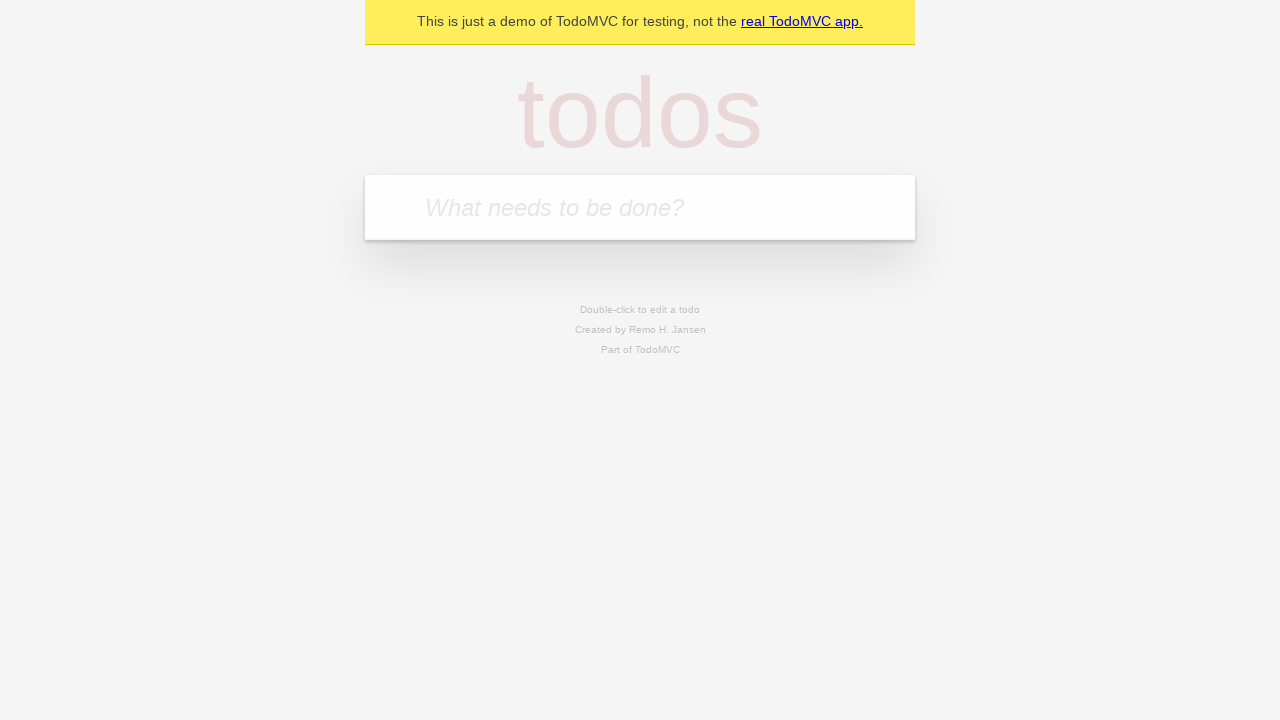

Located the todo input field
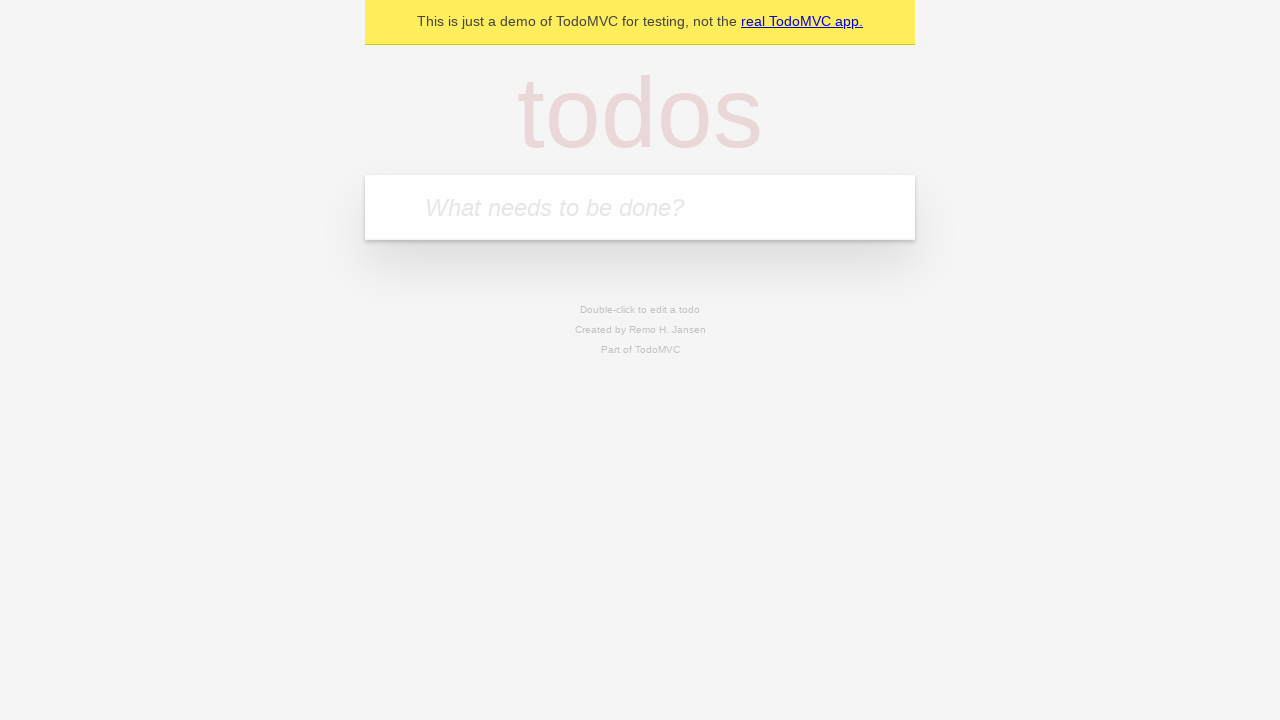

Filled first todo item: 'buy some cheese' on internal:attr=[placeholder="What needs to be done?"i]
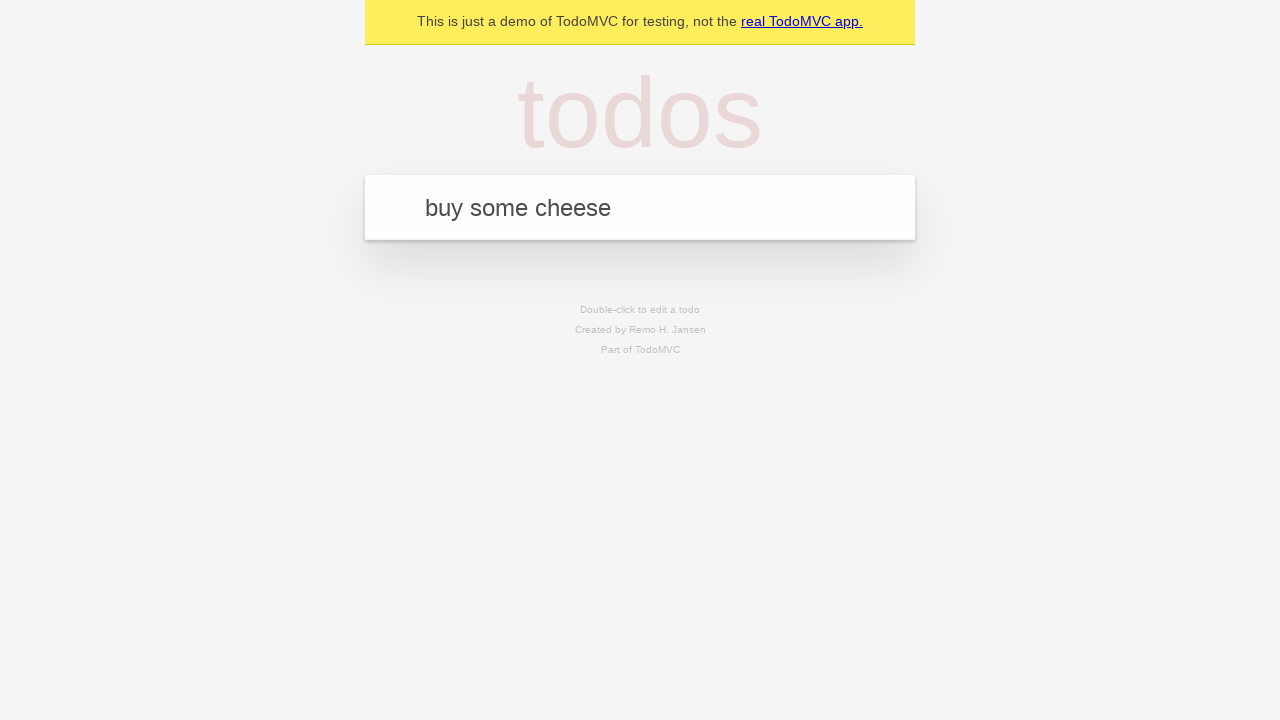

Pressed Enter to create first todo item on internal:attr=[placeholder="What needs to be done?"i]
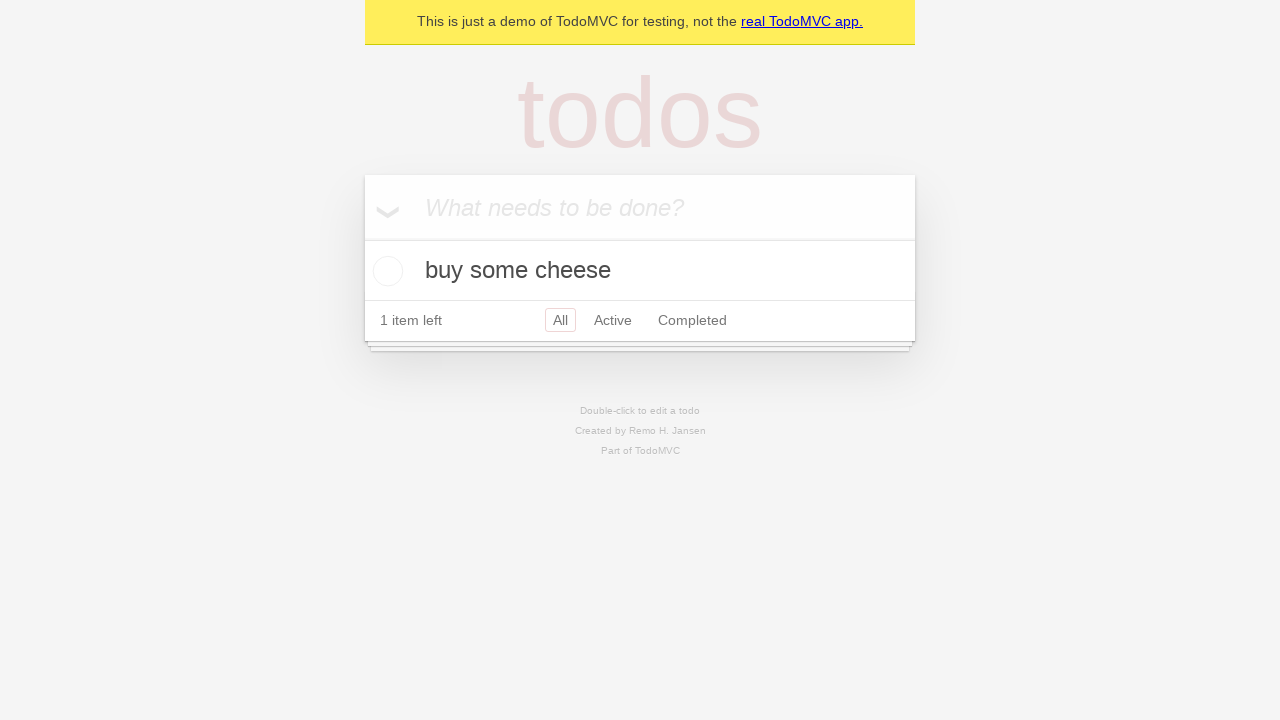

Filled second todo item: 'feed the cat' on internal:attr=[placeholder="What needs to be done?"i]
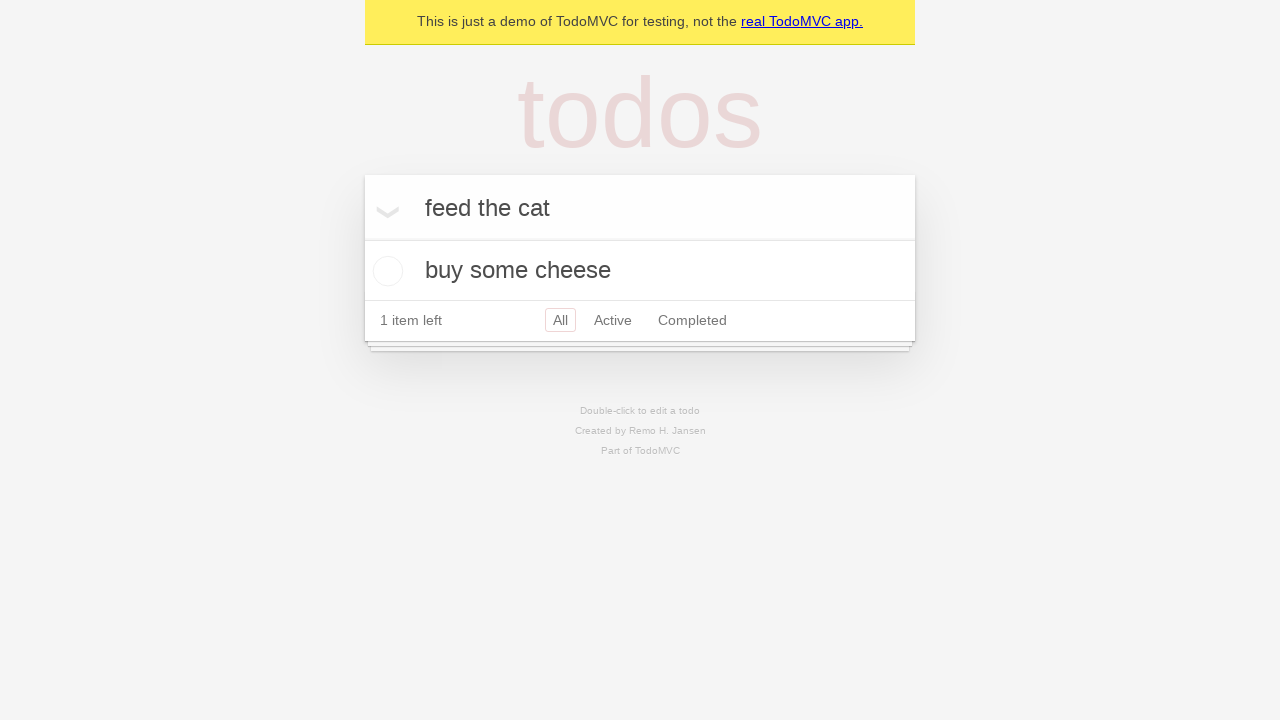

Pressed Enter to create second todo item on internal:attr=[placeholder="What needs to be done?"i]
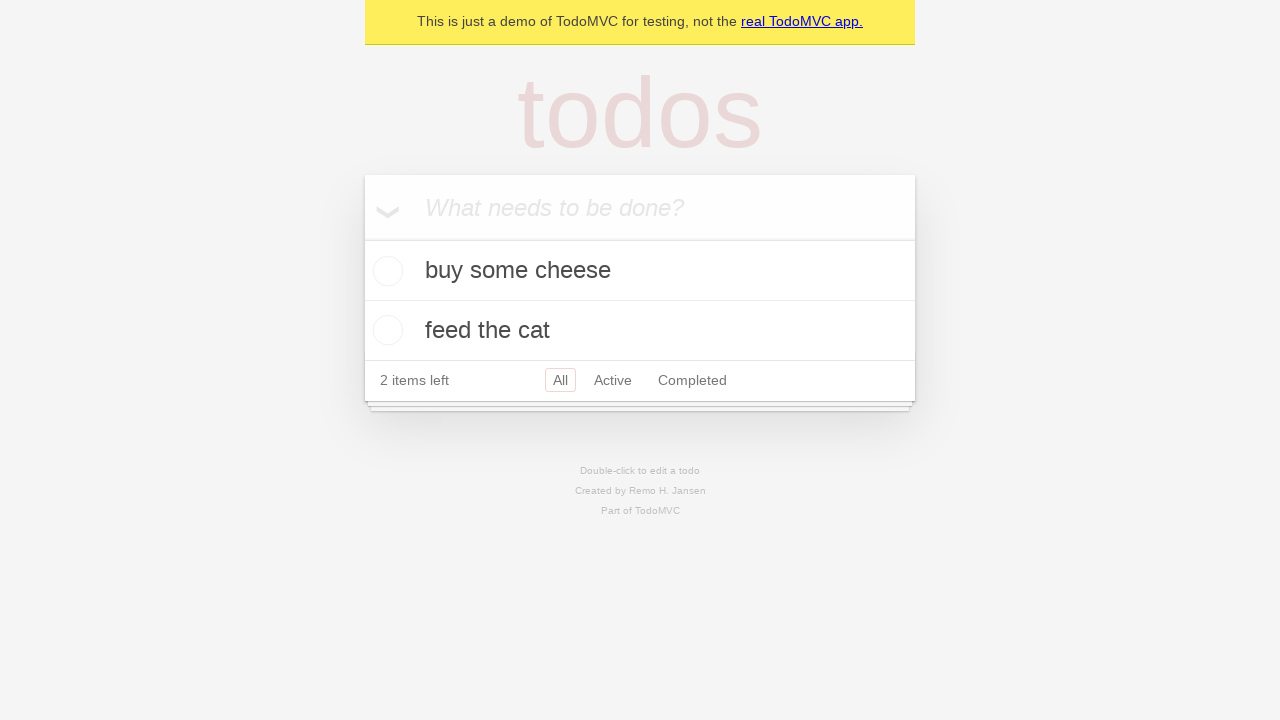

Filled third todo item: 'book a doctors appointment' on internal:attr=[placeholder="What needs to be done?"i]
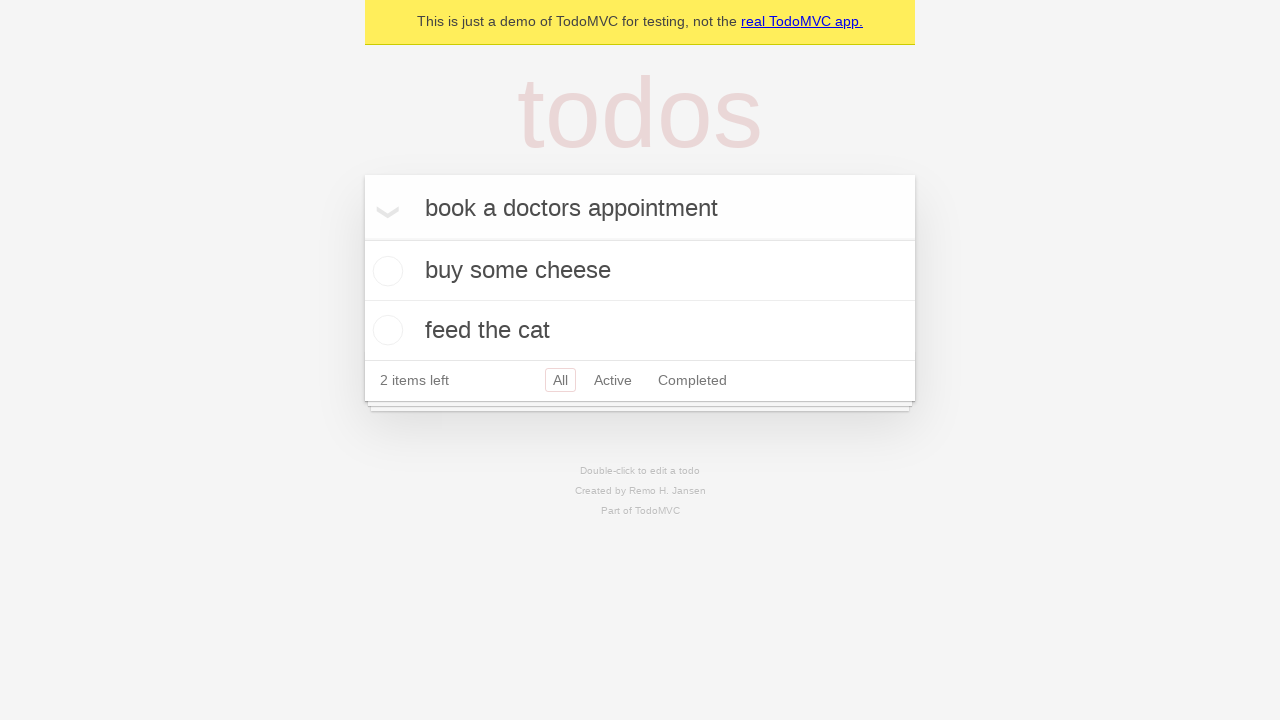

Pressed Enter to create third todo item on internal:attr=[placeholder="What needs to be done?"i]
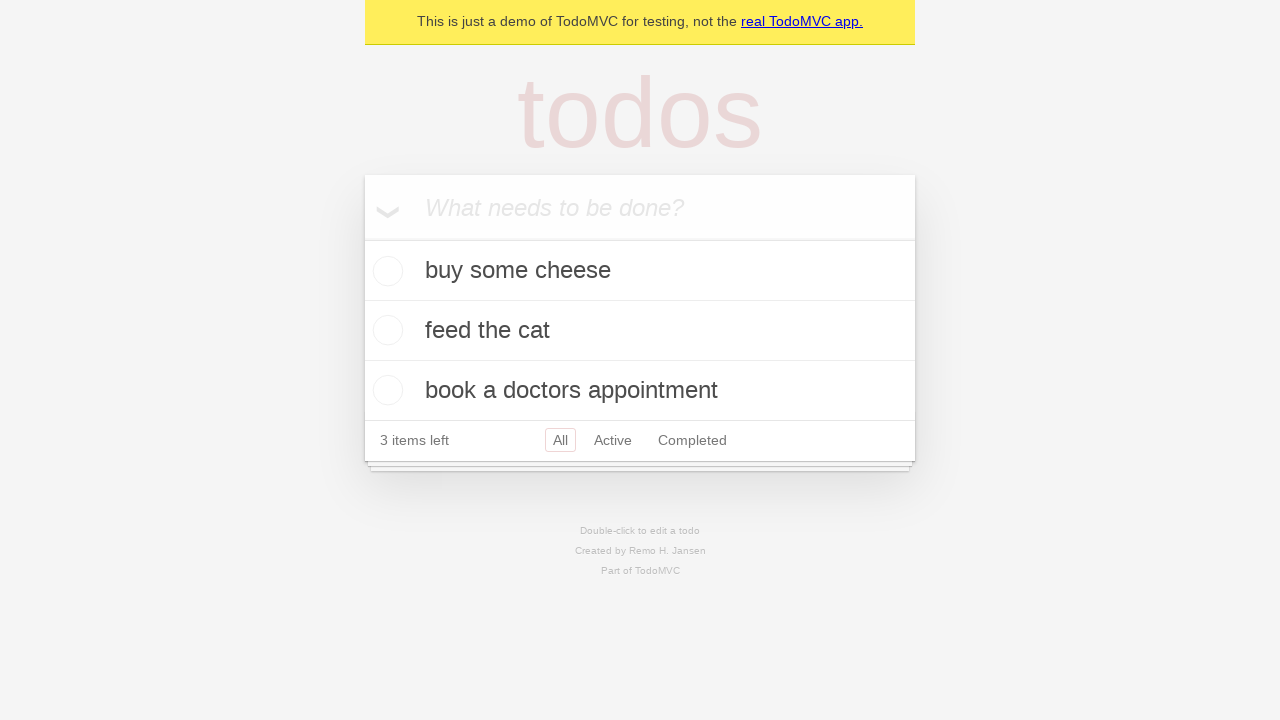

All three todo items have been appended to the bottom of the list
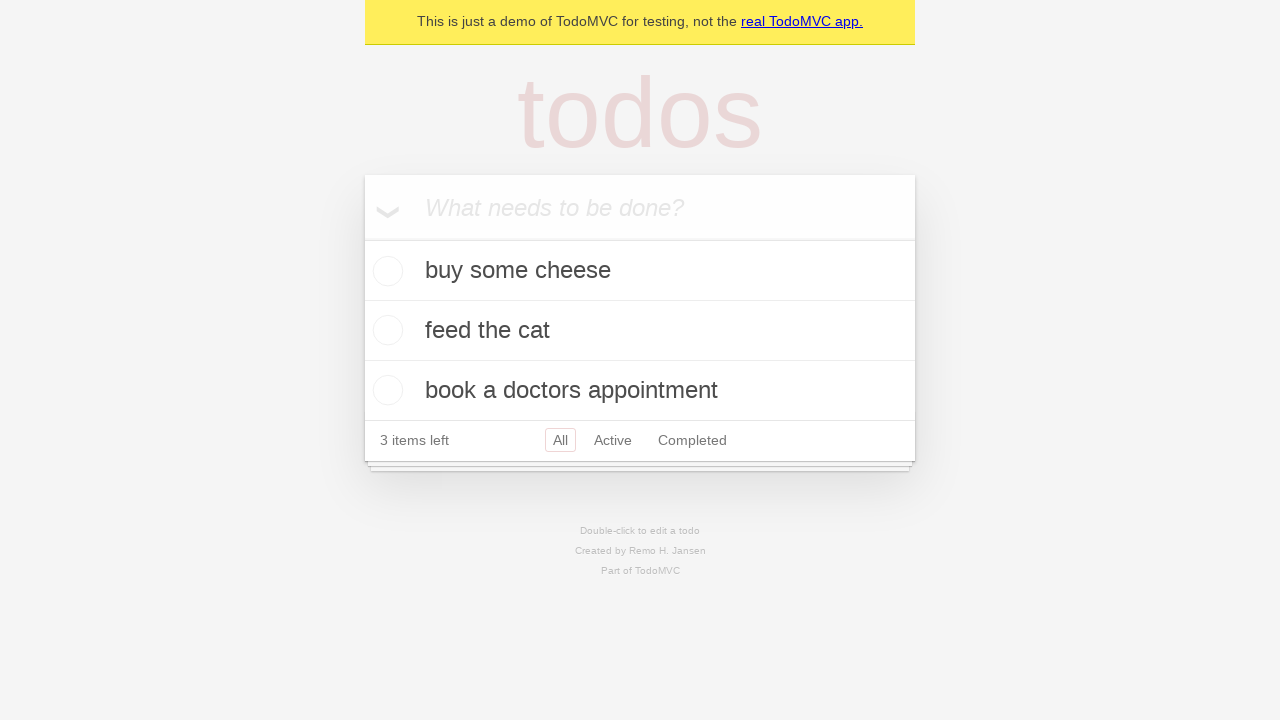

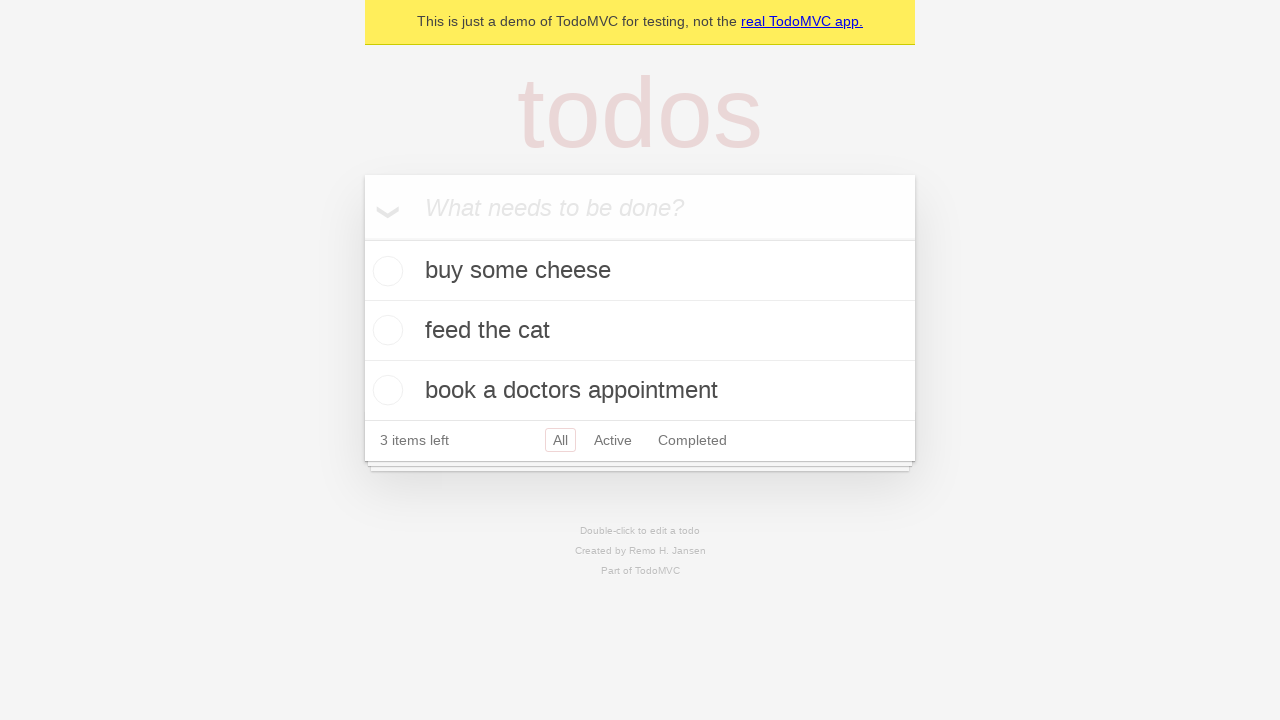